Navigates to a Selenium course content page, maximizes the window, and scrolls to a specific heading element on the page.

Starting URL: http://greenstech.in/selenium-course-content.html

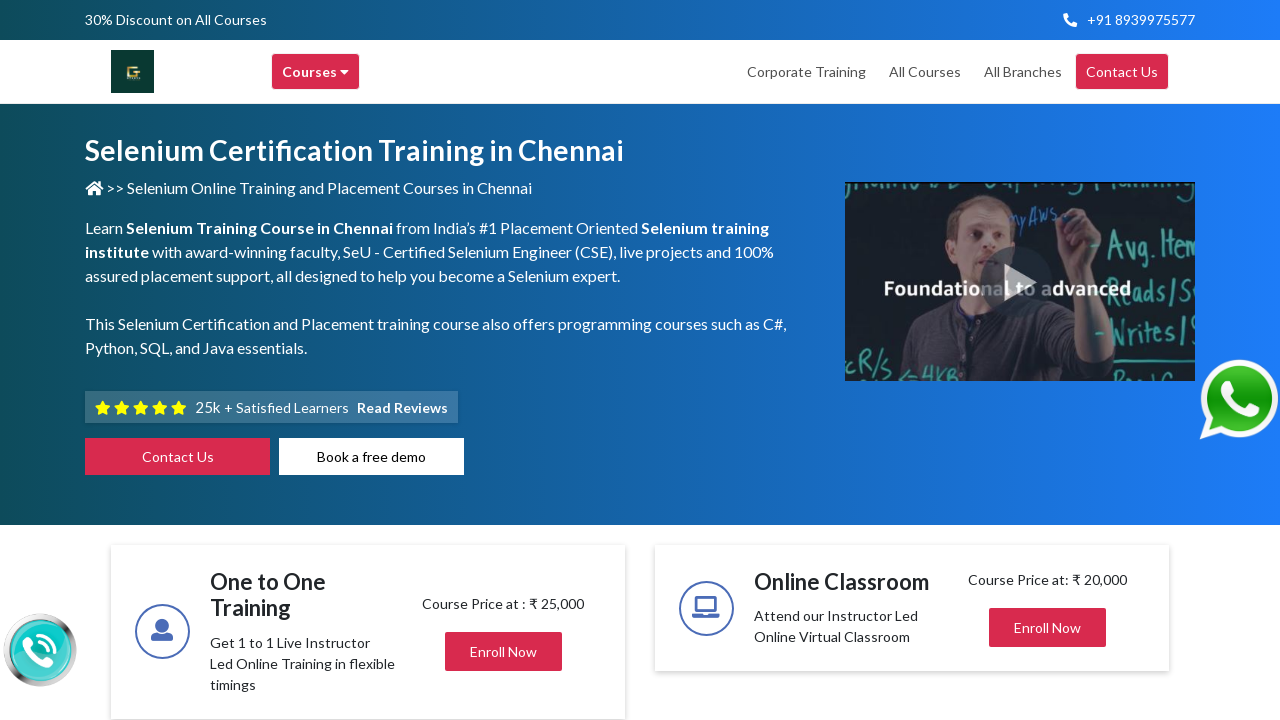

Navigated to Selenium course content page
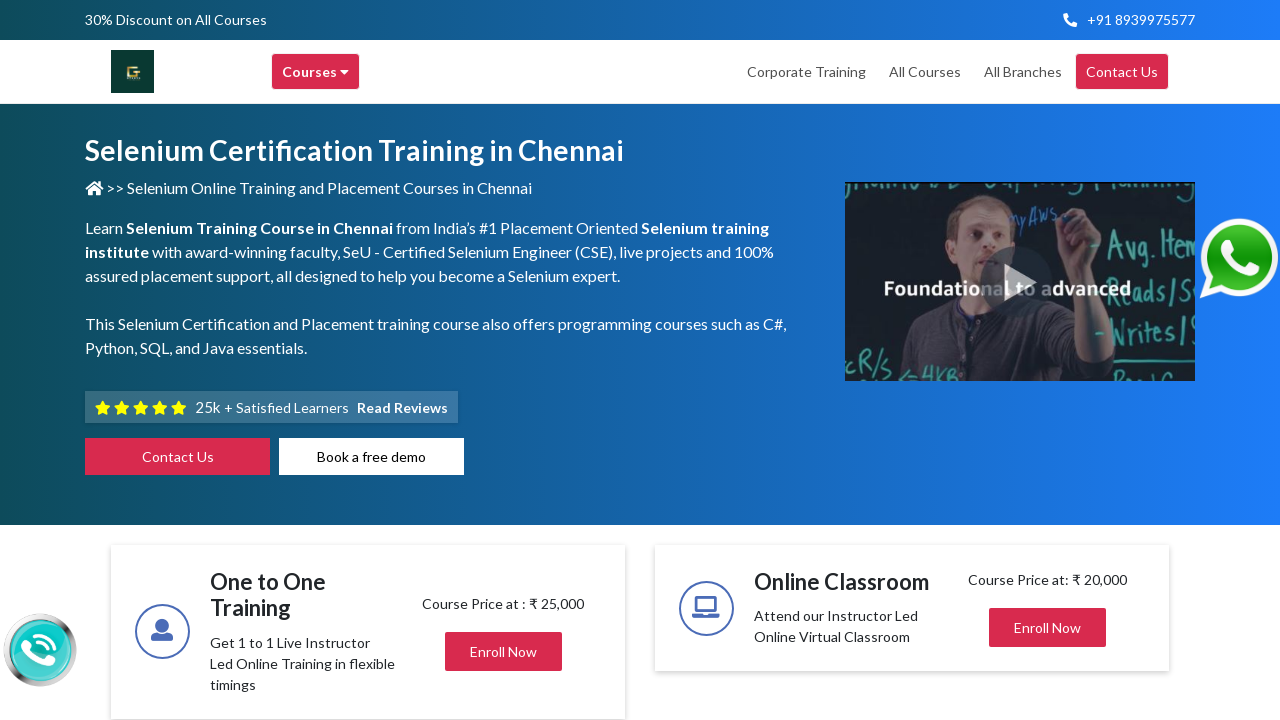

Set viewport size to 1920x1080 (maximized window)
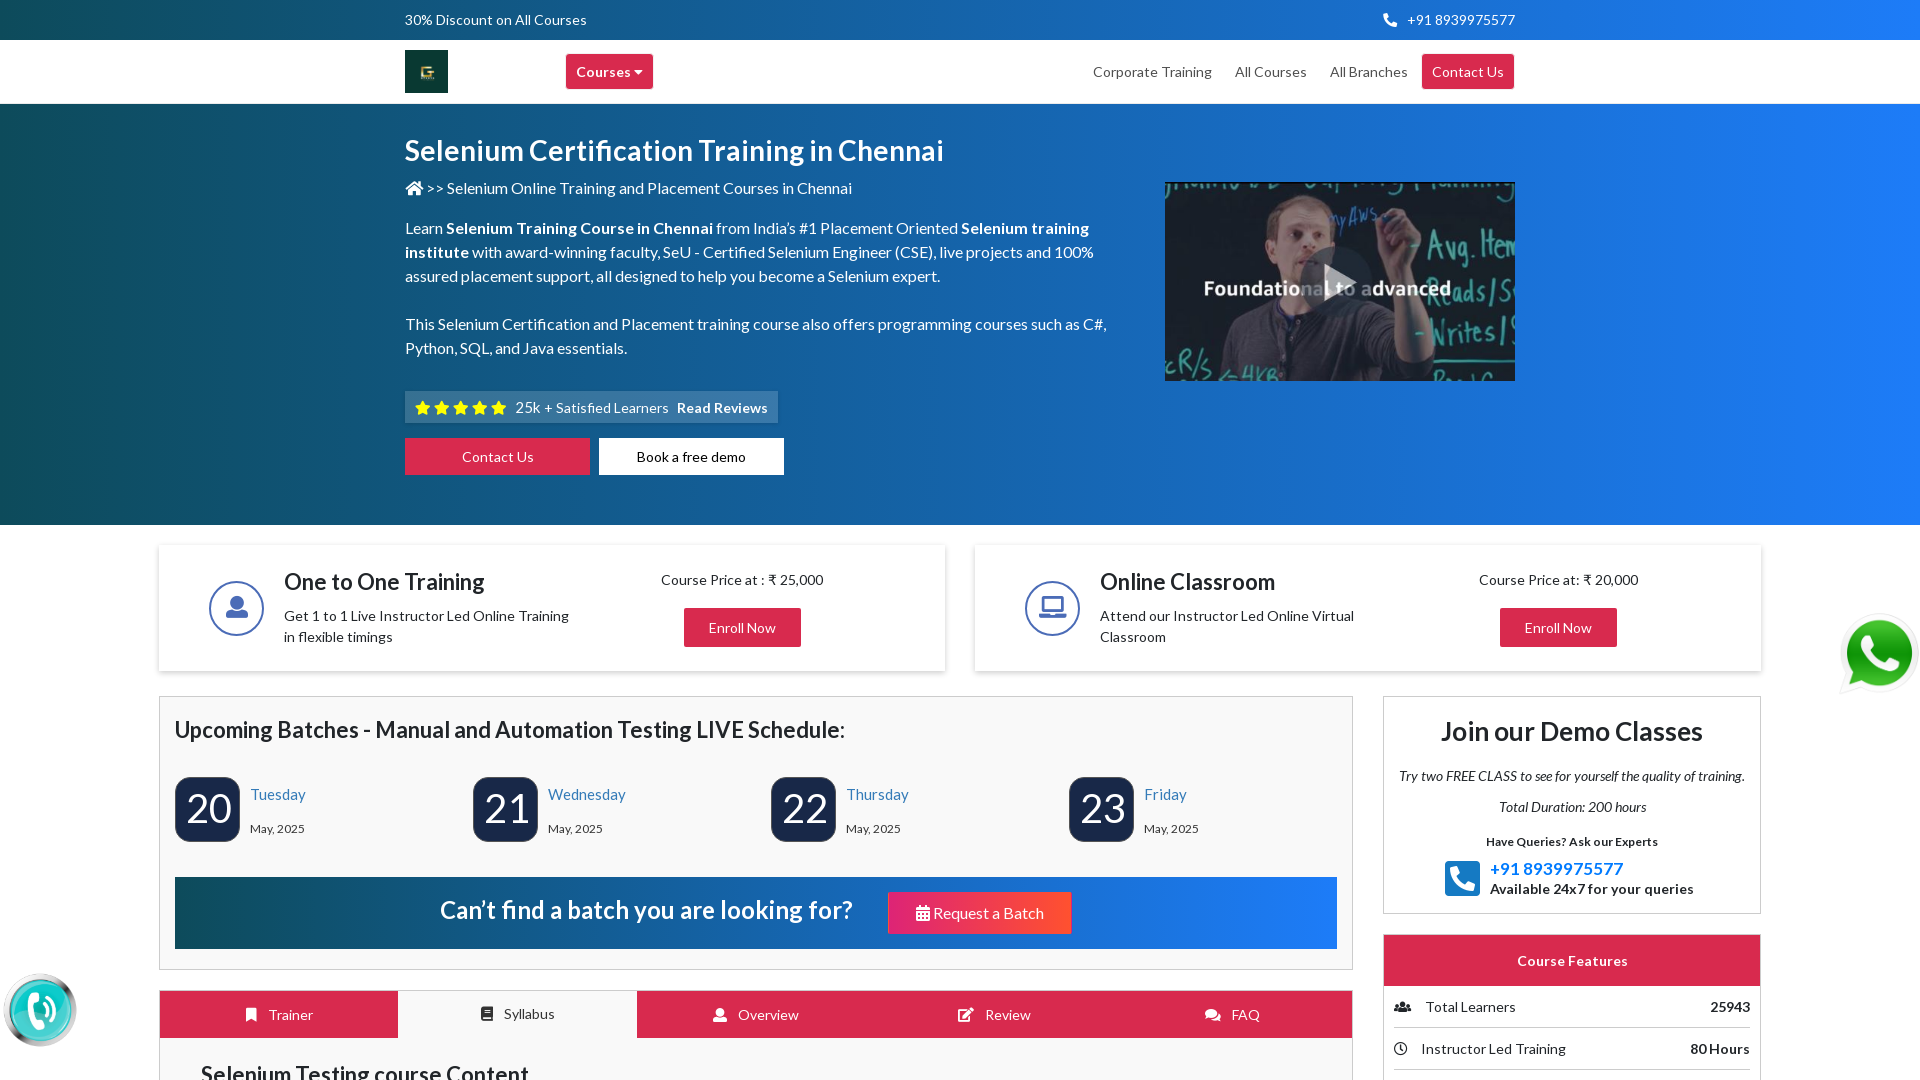

Located first h2 element with class 'mb-0'
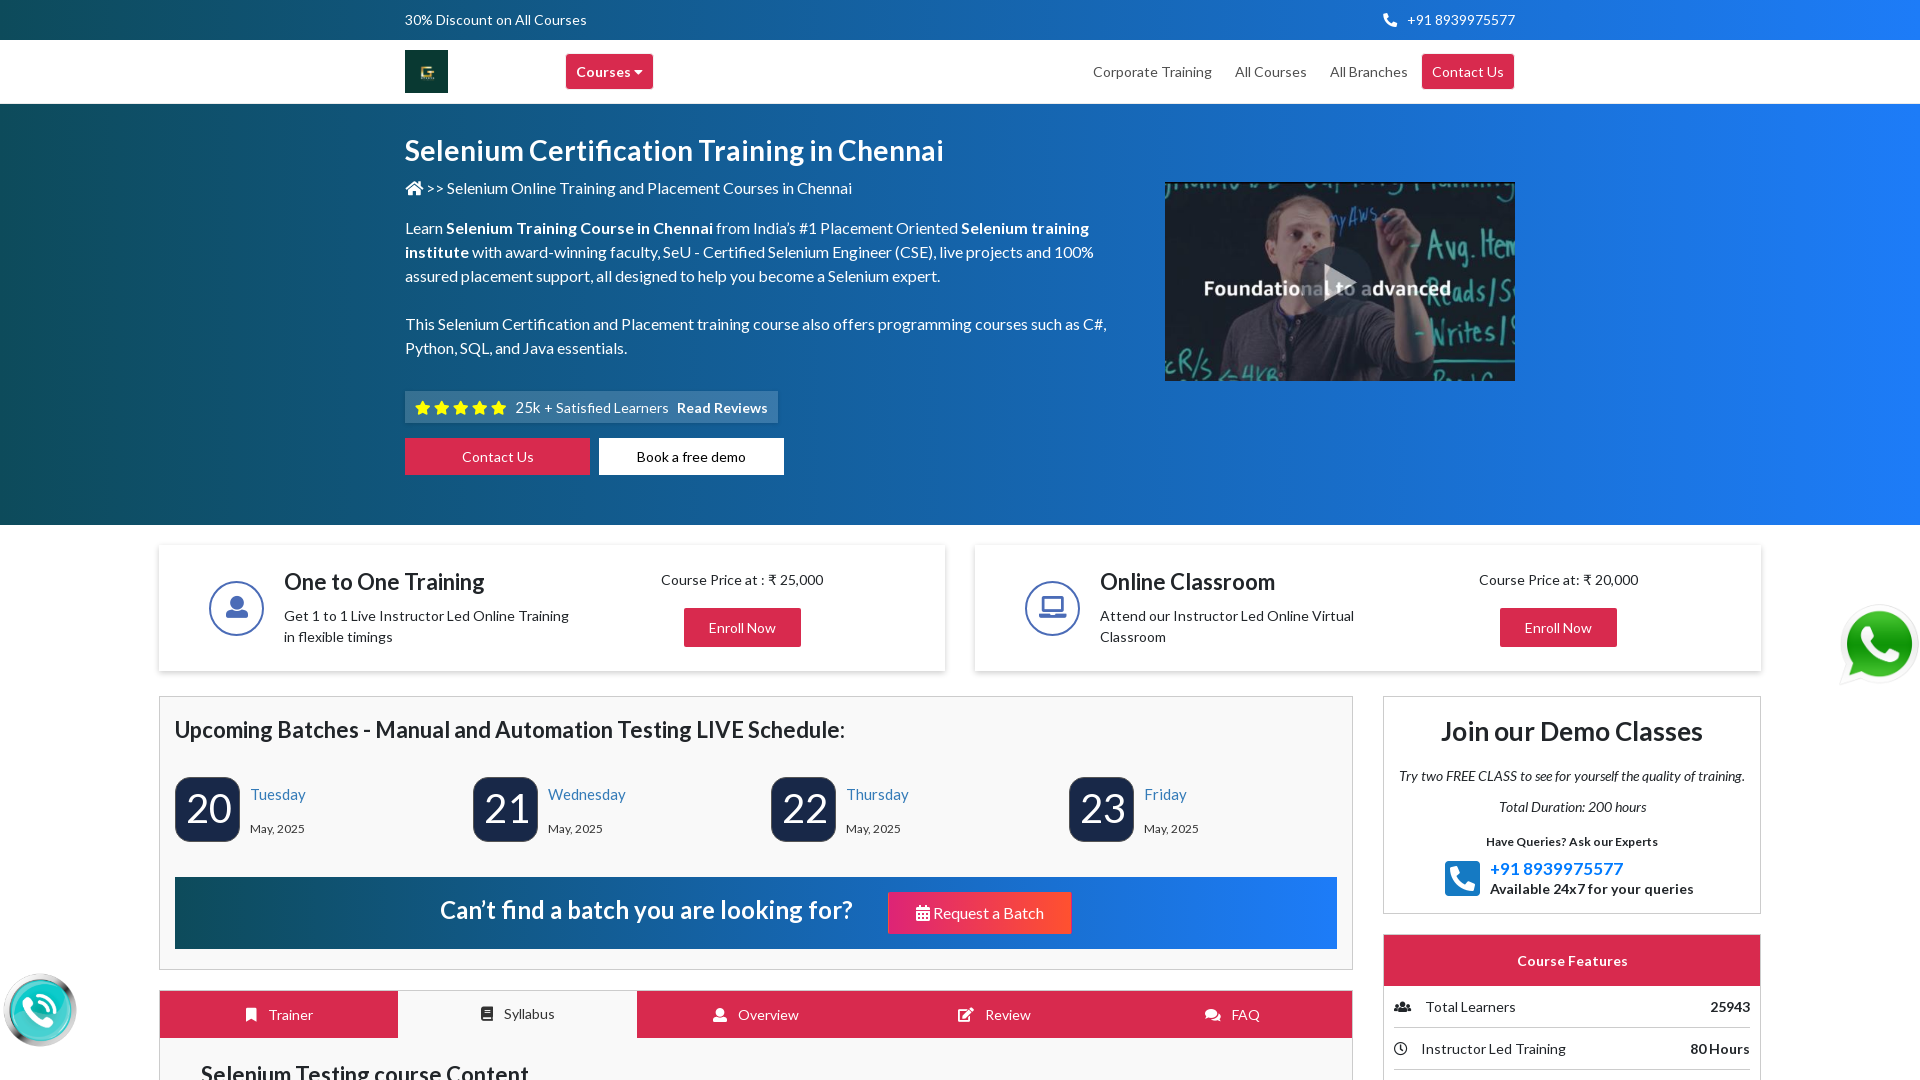

Scrolled to the first h2 element into view
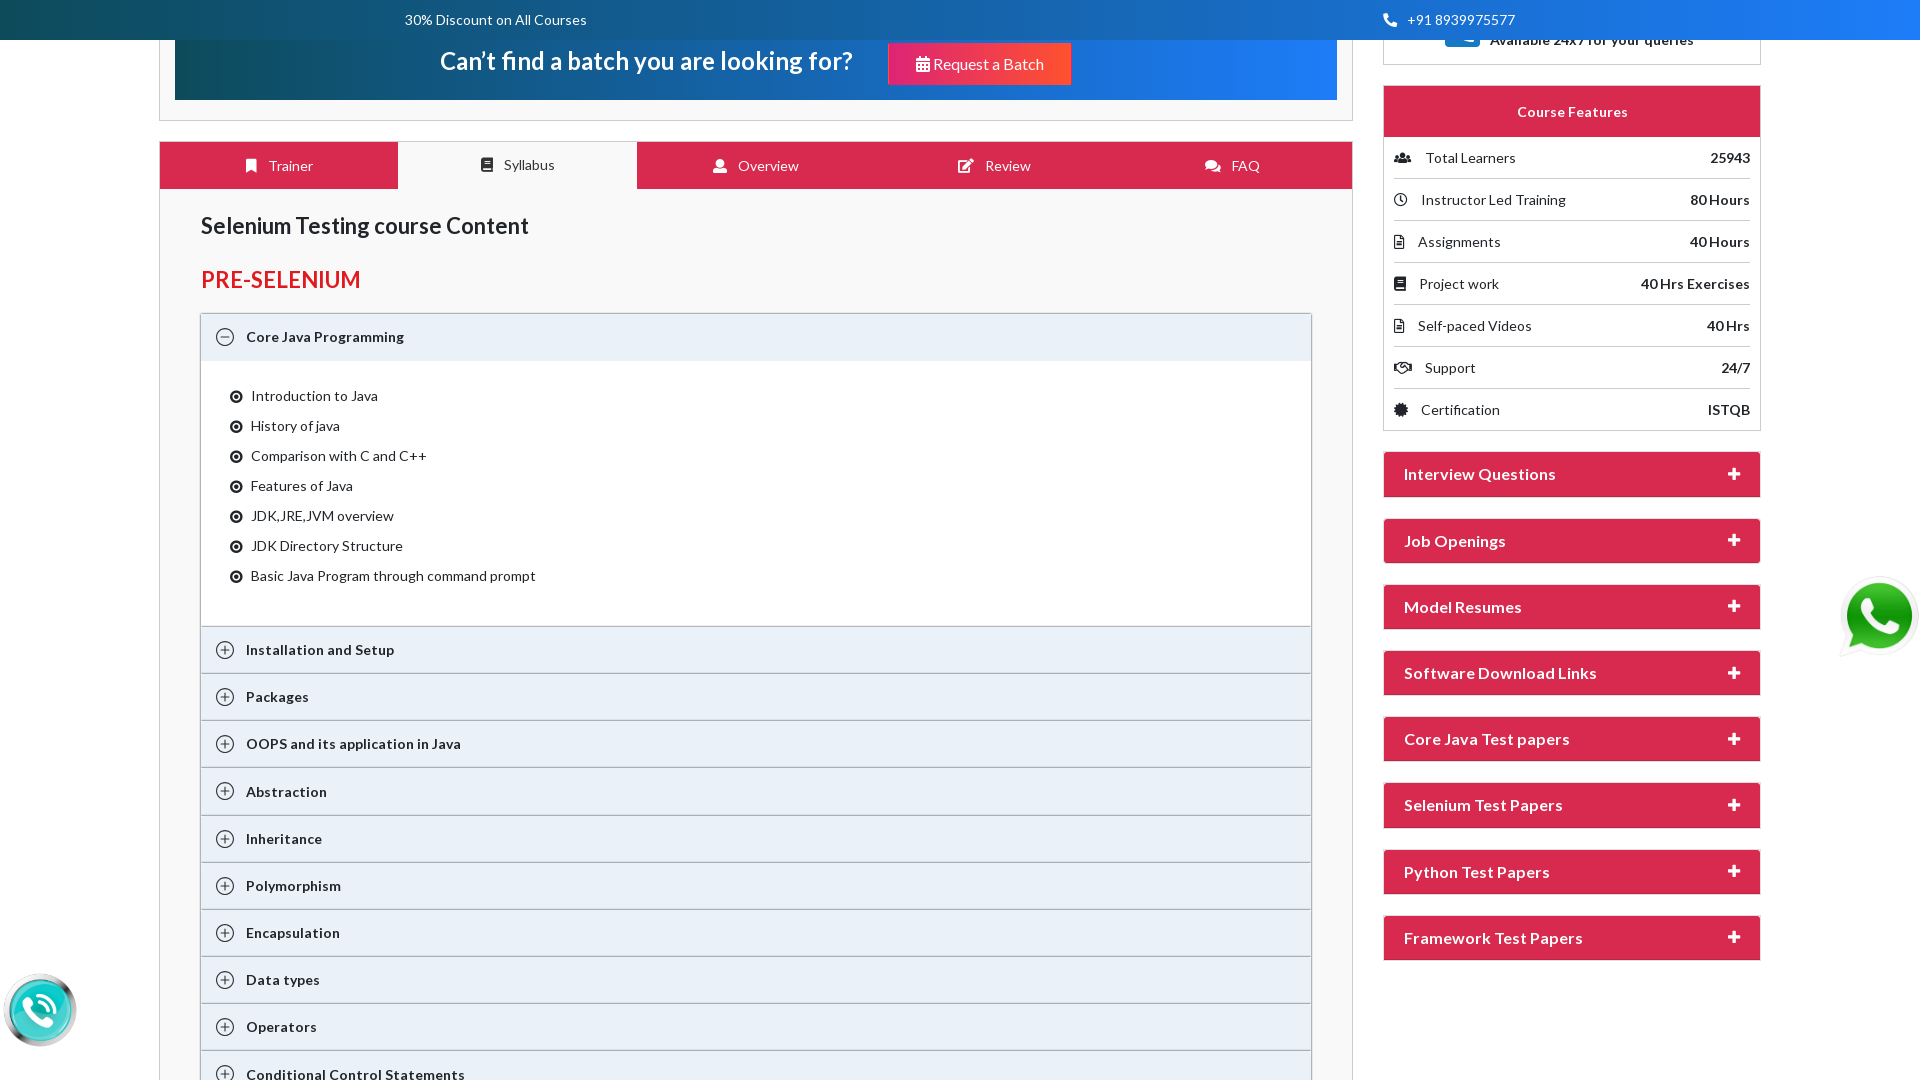

Waited 500ms for scroll animation to complete
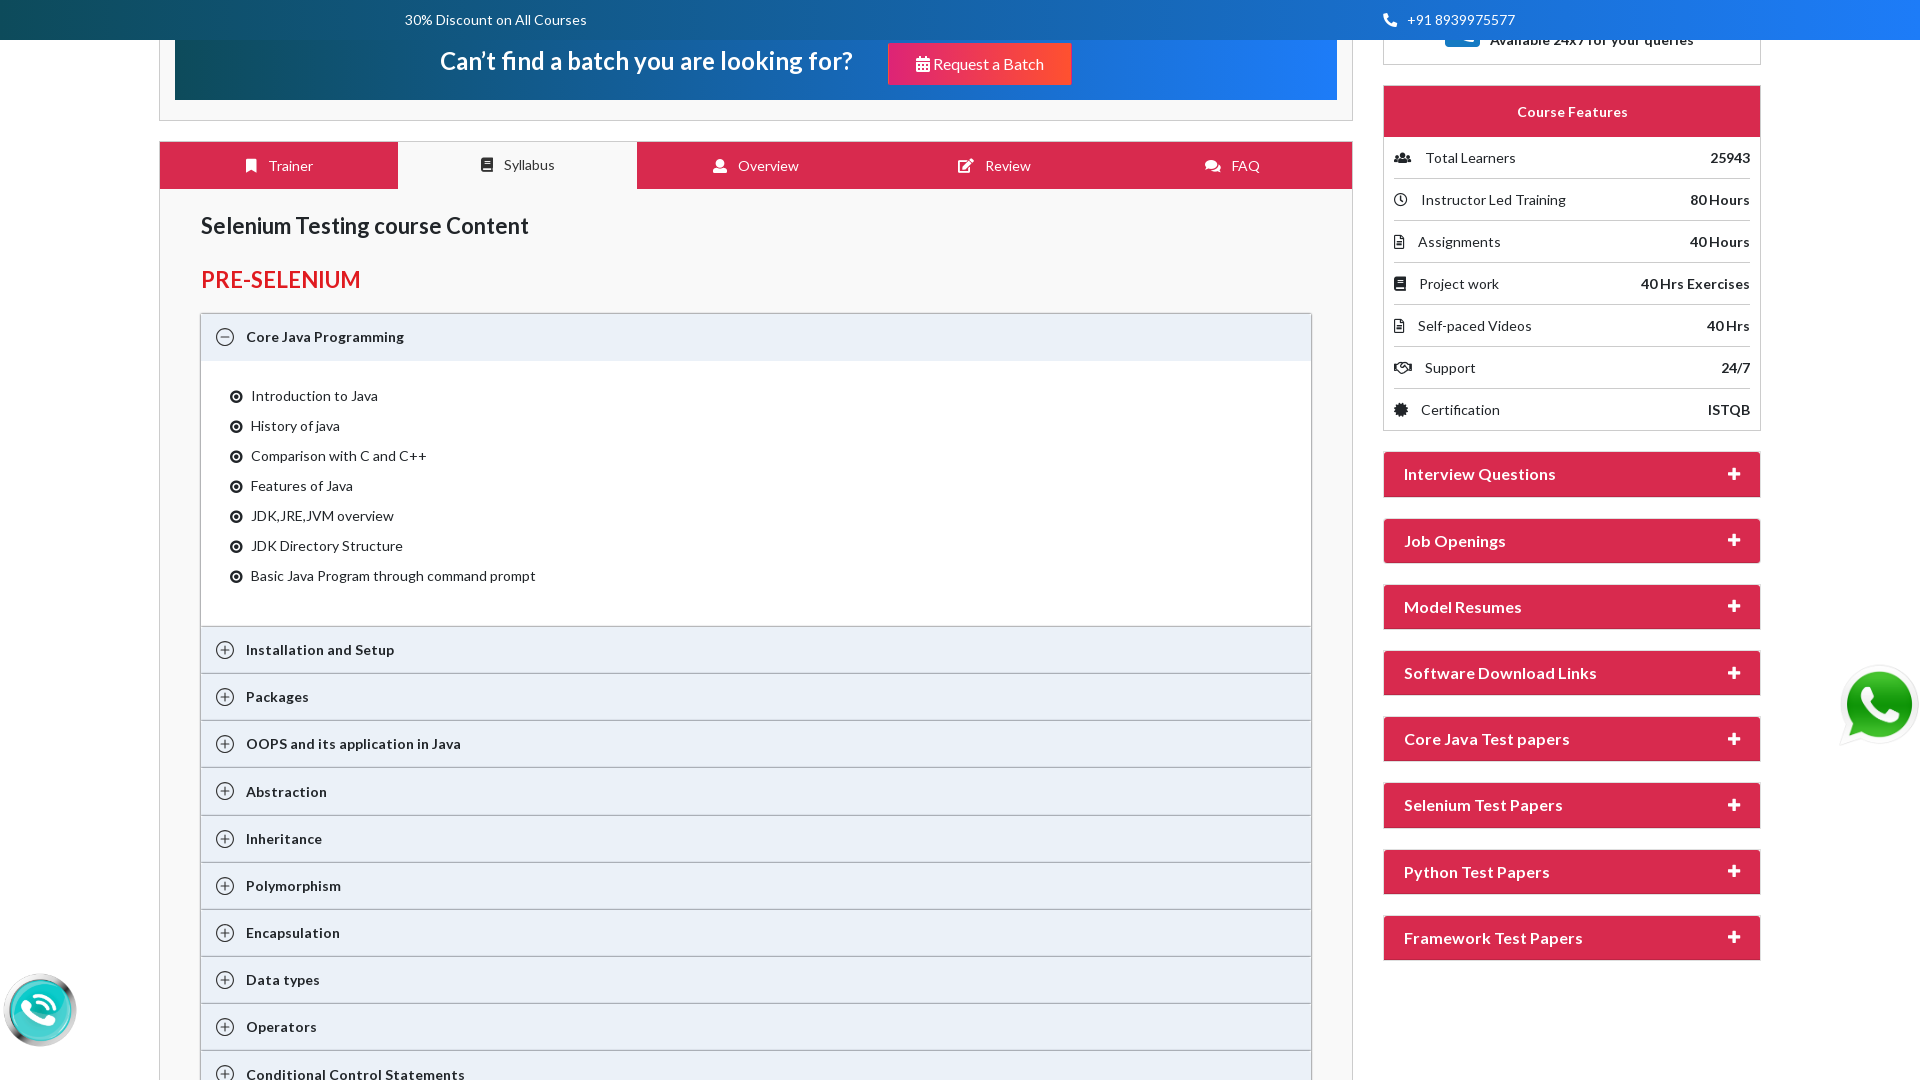

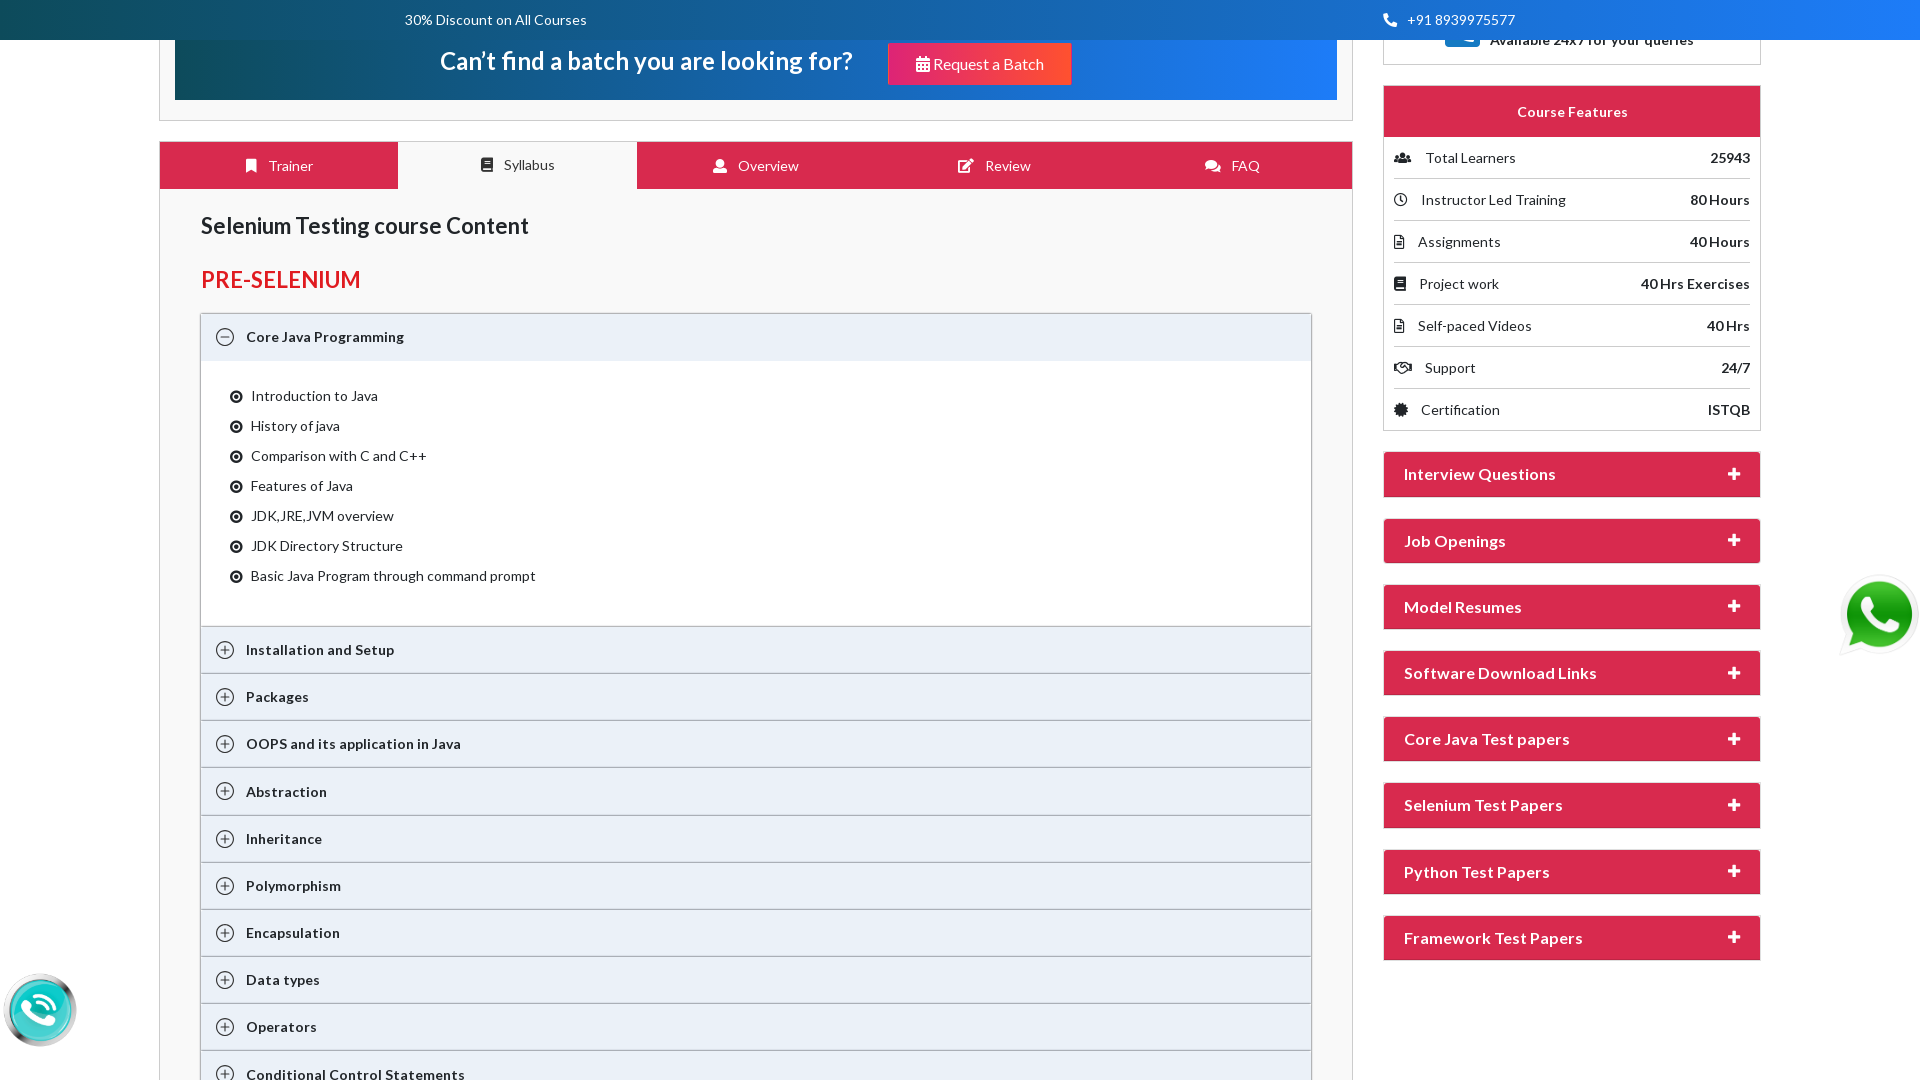